Navigates to automationtalks.com website and retrieves the page title

Starting URL: https://automationtalks.com/

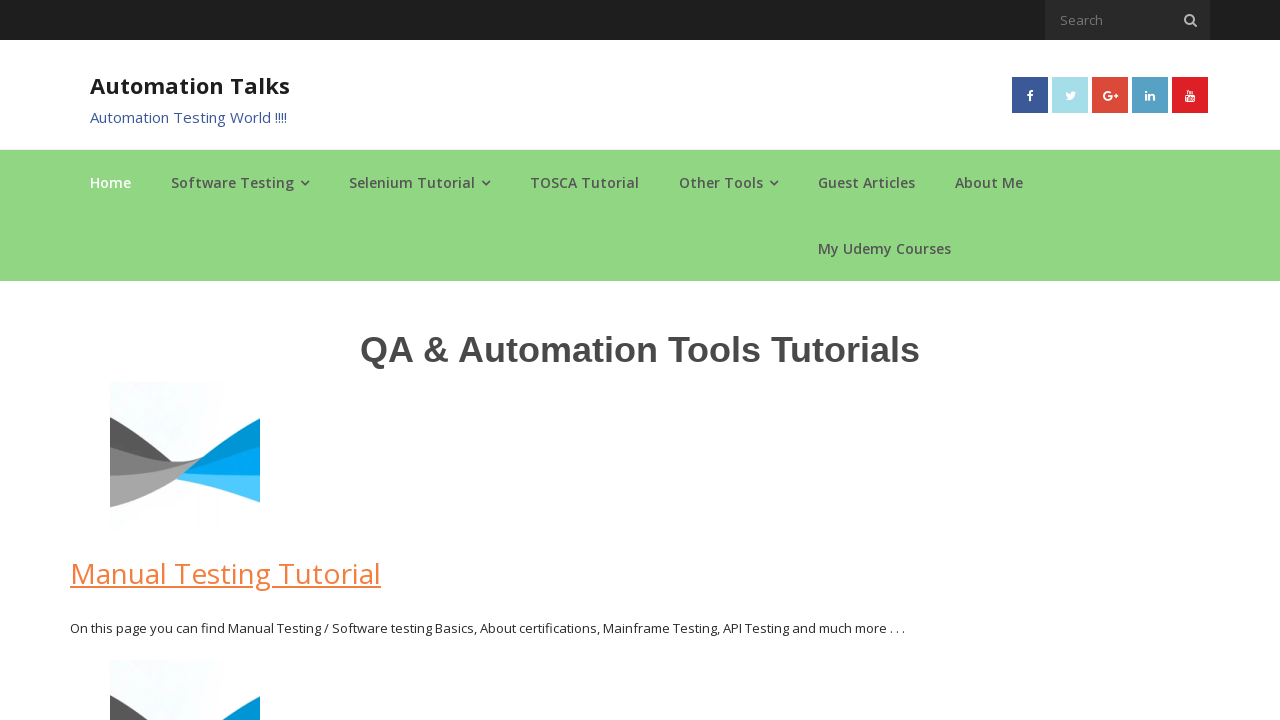

Navigated to https://automationtalks.com/
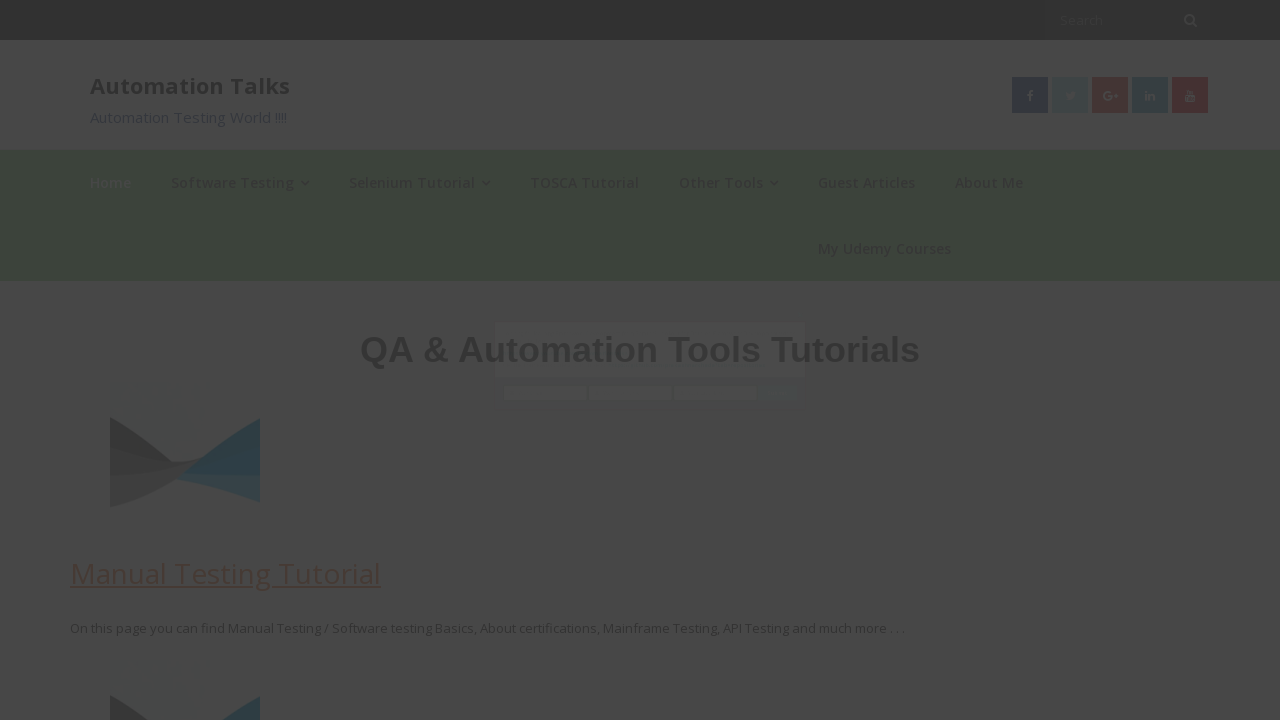

Retrieved page title: AutomationTalks - Learn Automation Testing
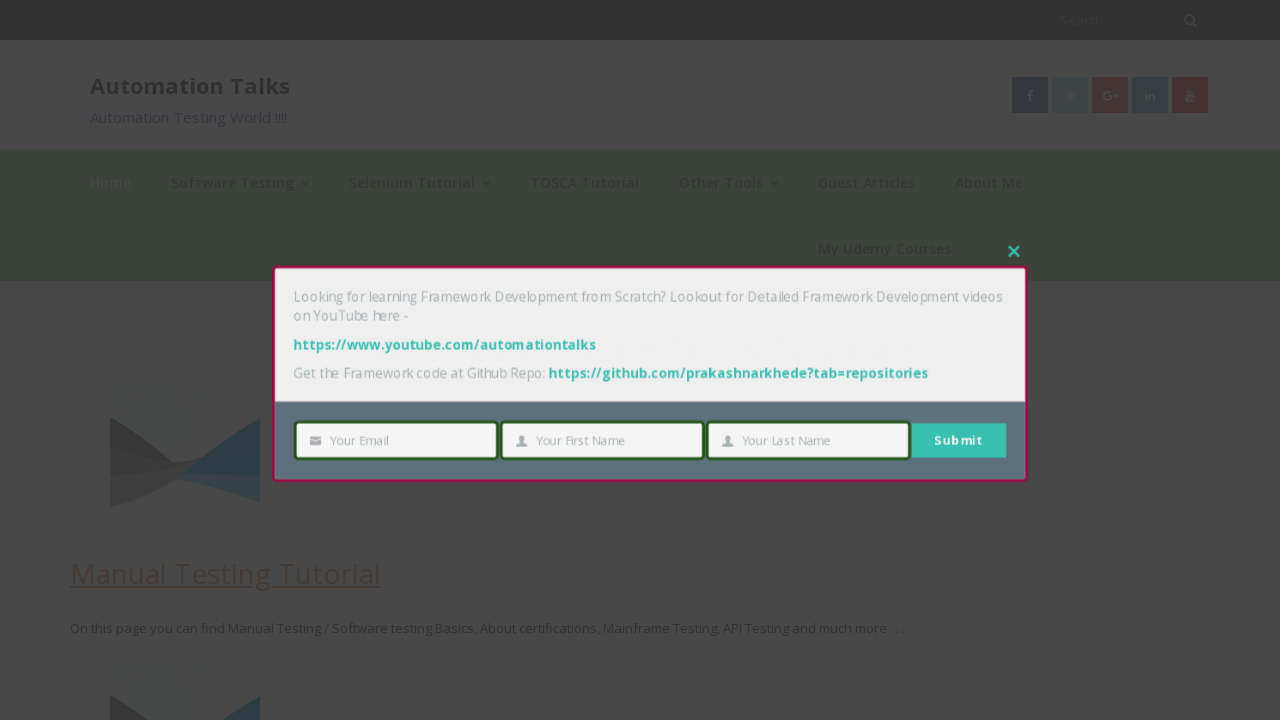

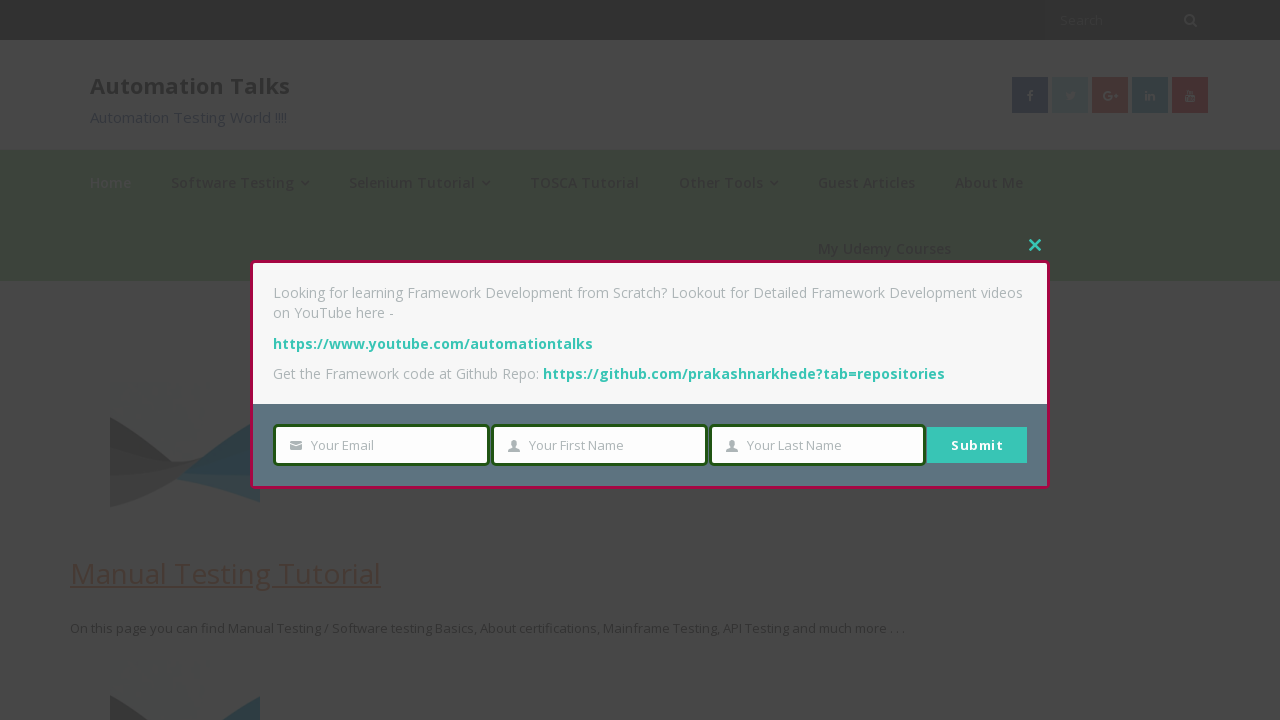